Tests multiple window handling by clicking a link that opens a new window, then switching to and closing the child window while preserving the parent window.

Starting URL: http://omayo.blogspot.com/

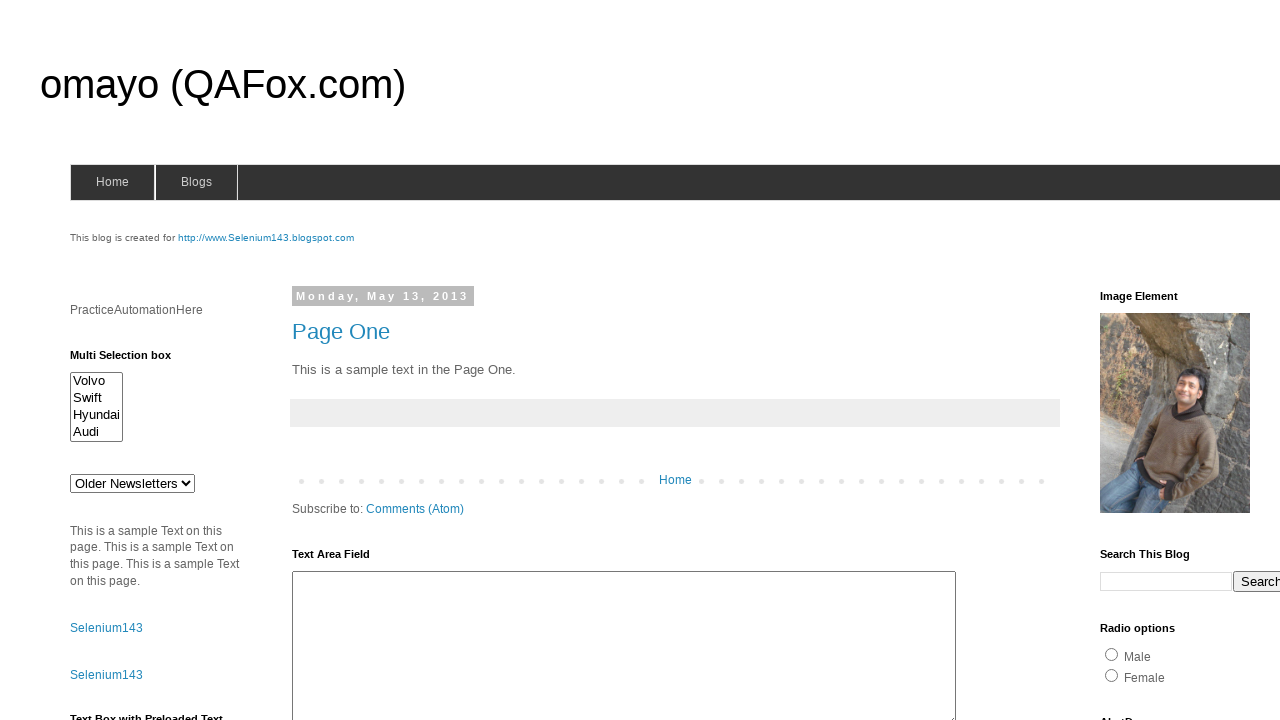

Clicked 'Open' link to trigger new window opening at (132, 360) on xpath=//a[contains(text(),'Open')]
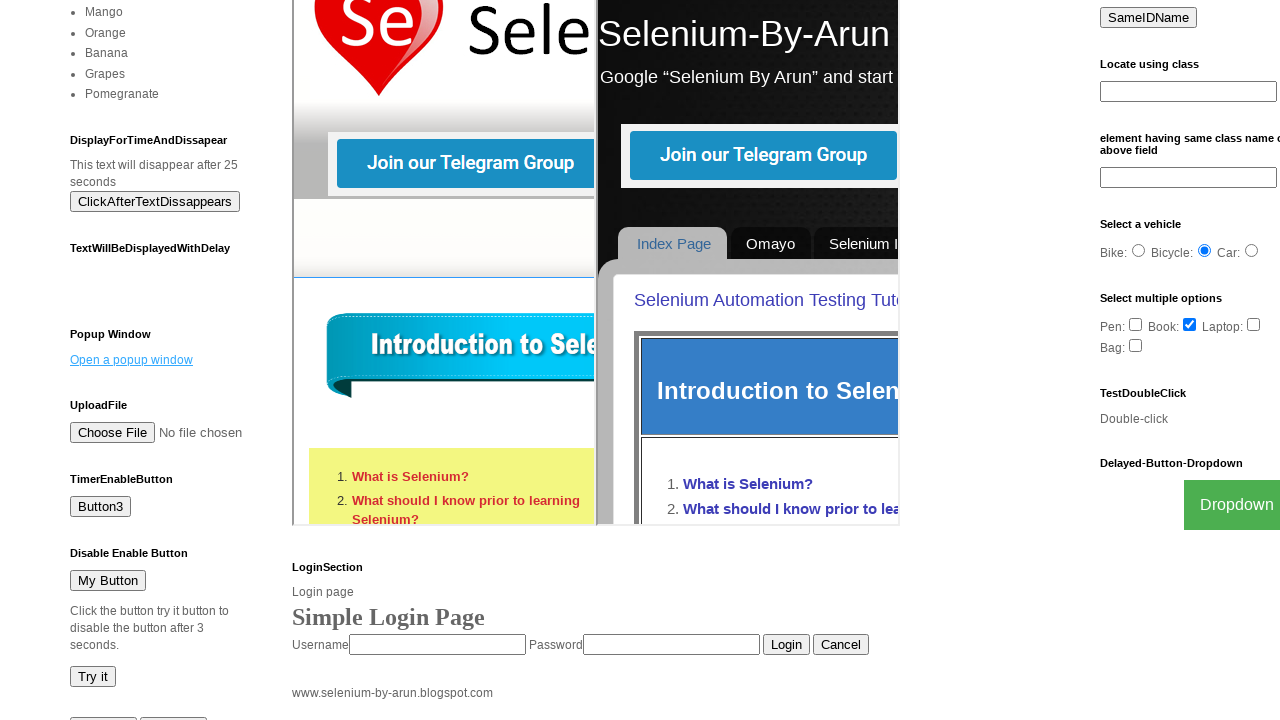

Captured new window/page object
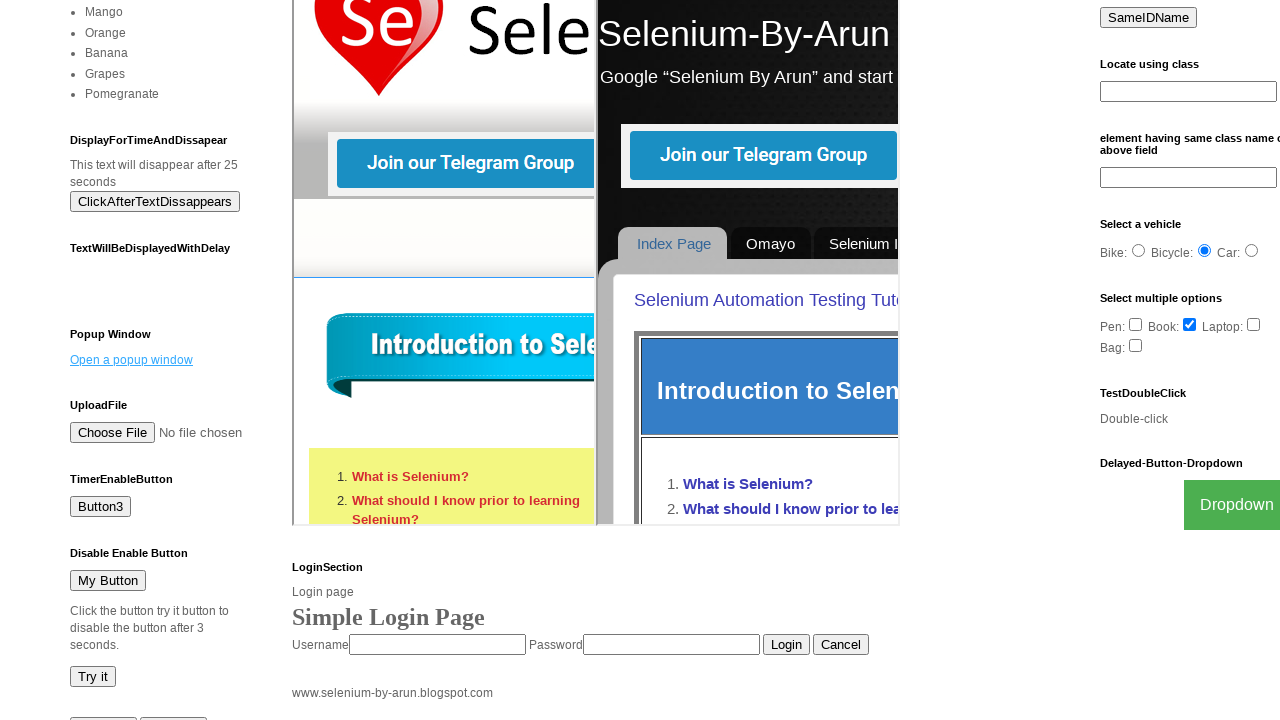

New window loaded successfully
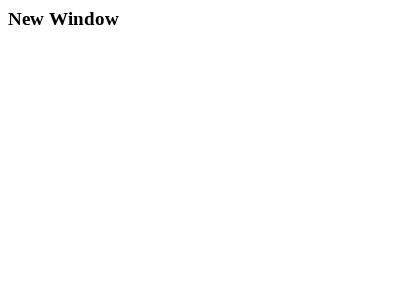

Closed child window
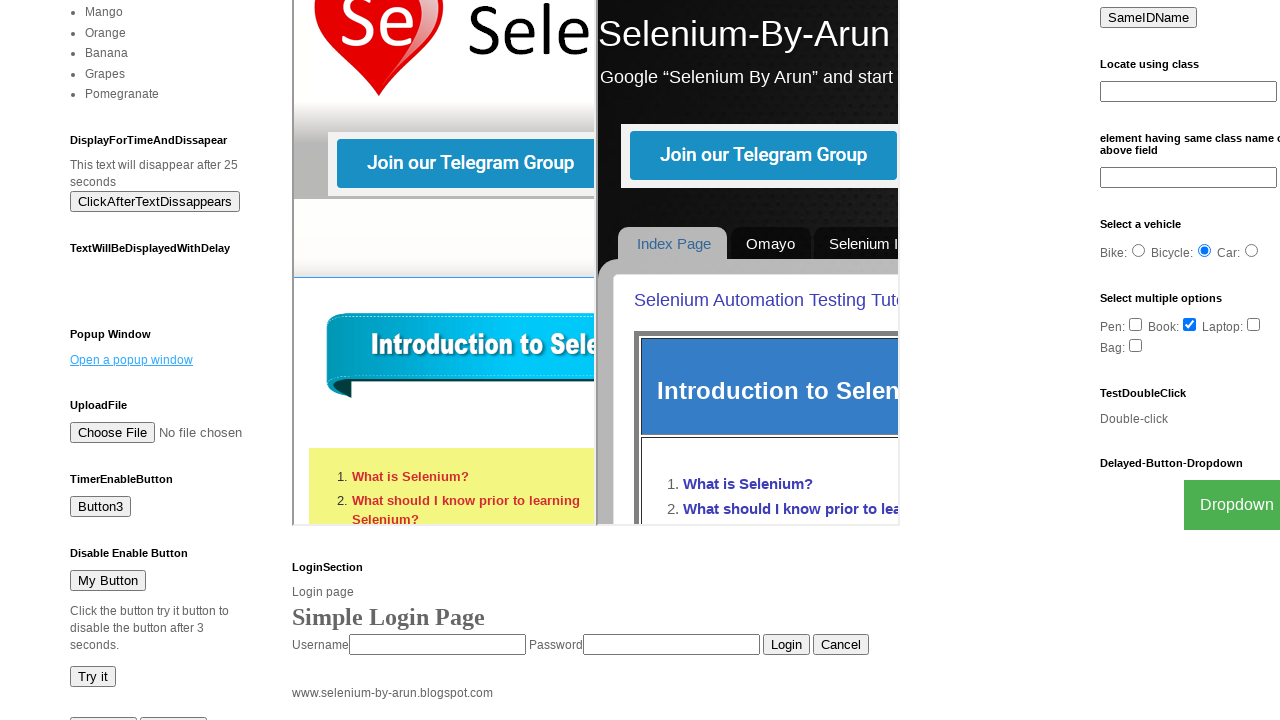

Parent window remains open after child window closure
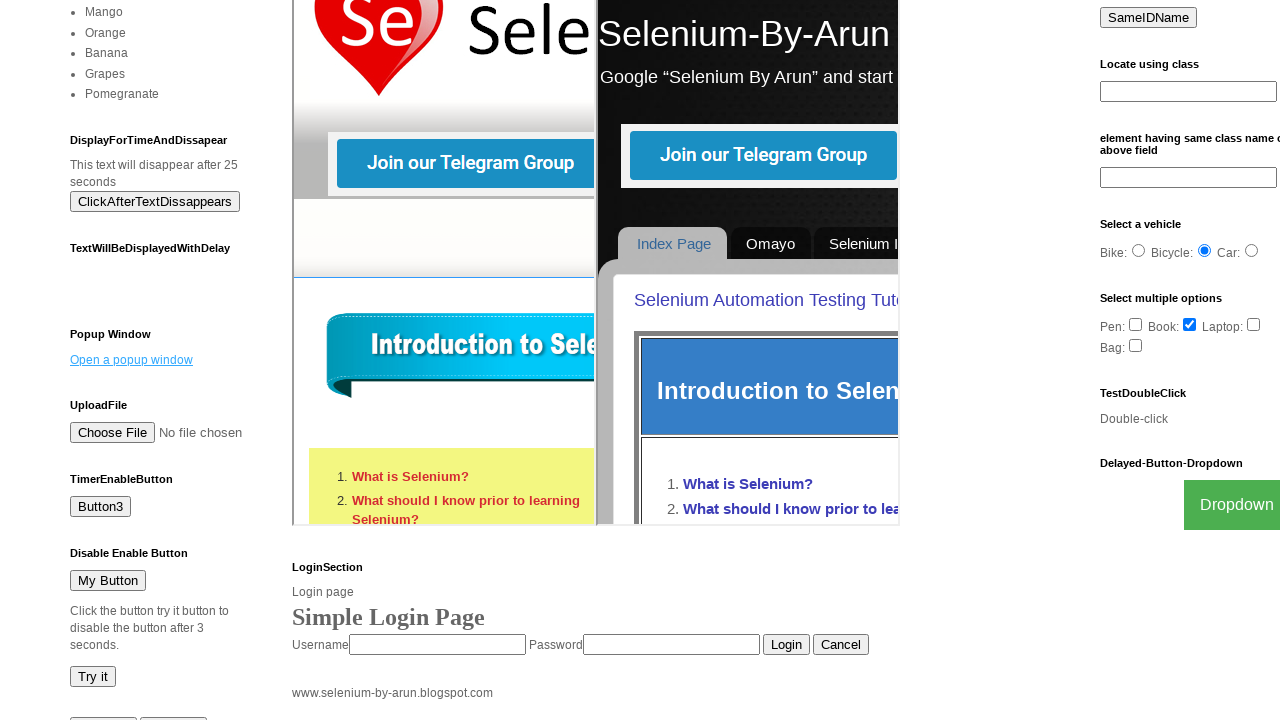

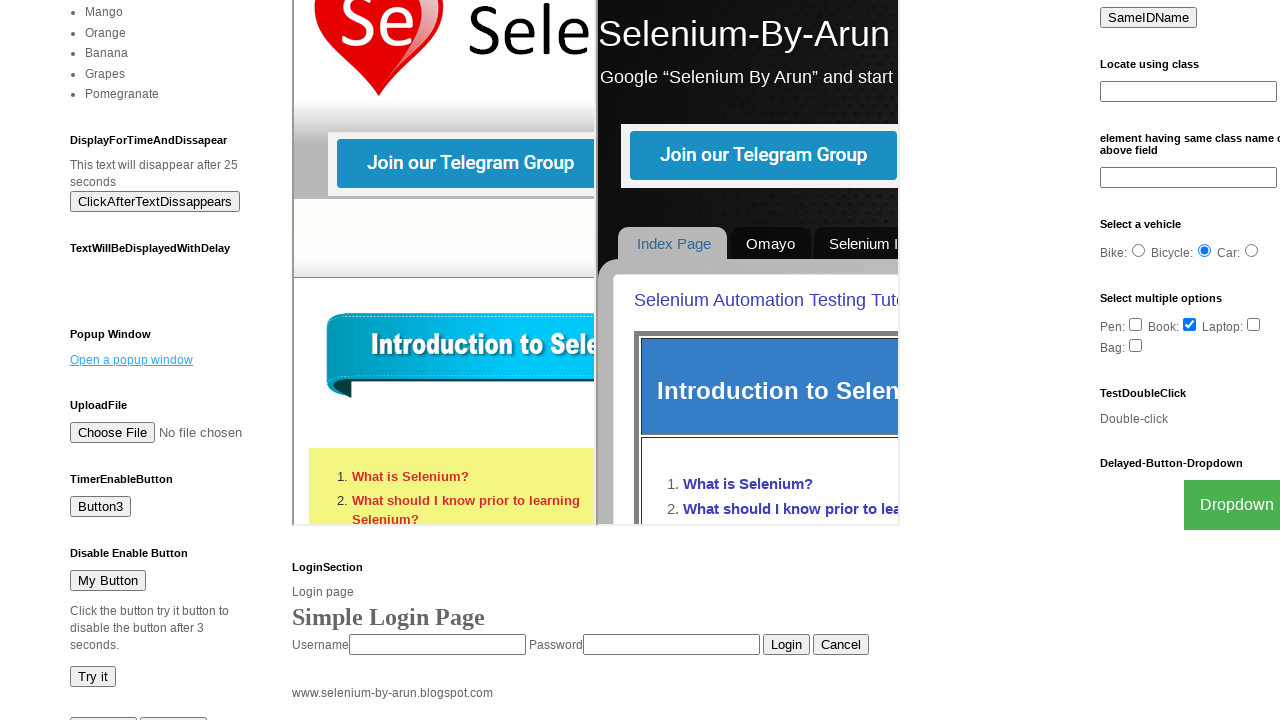